Tests Shopify store functionality including password entry, product browsing, adding items to cart, and modifying cart quantities

Starting URL: https://dtn1-theme.myshopify.com/

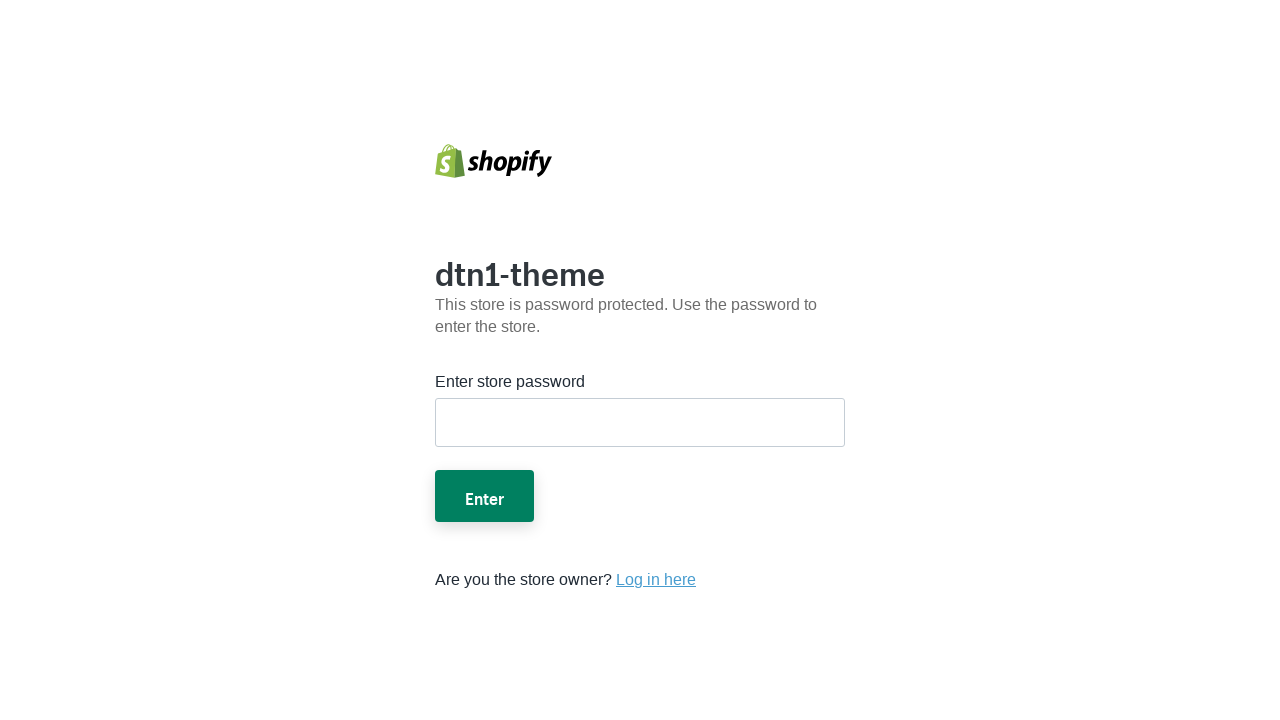

Filled store password field on form #password
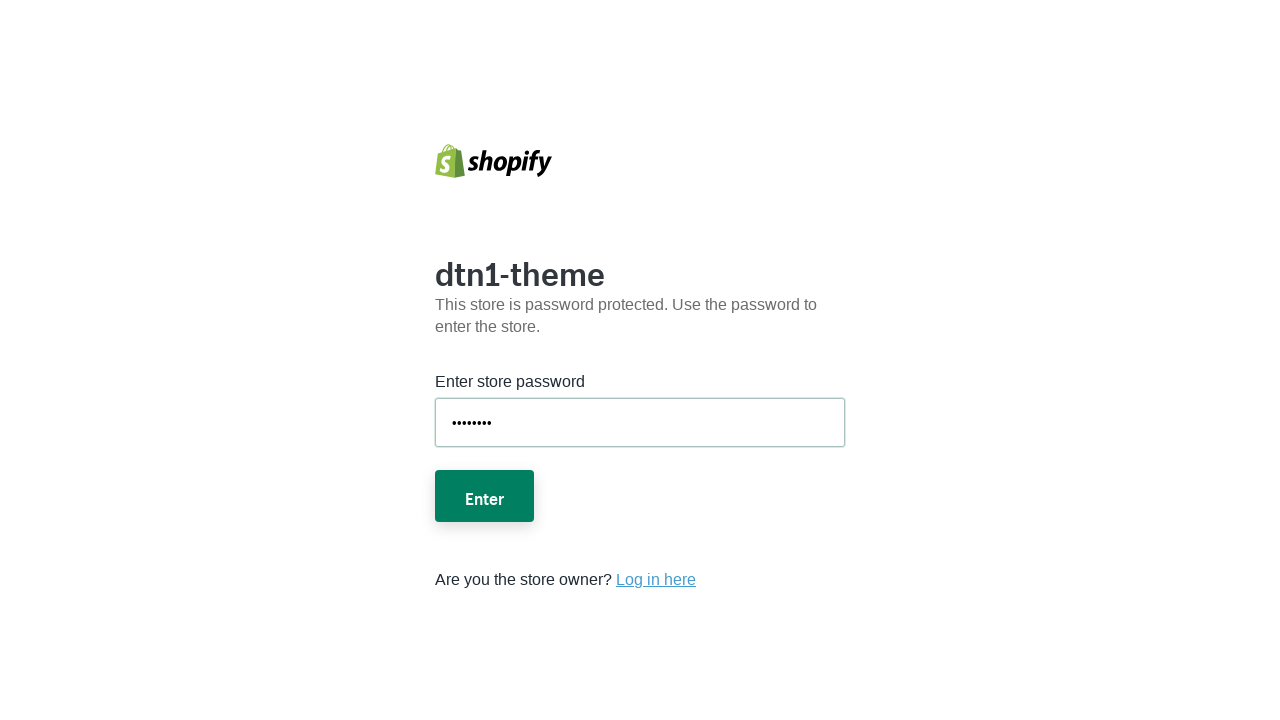

Pressed Enter to submit password on form #password
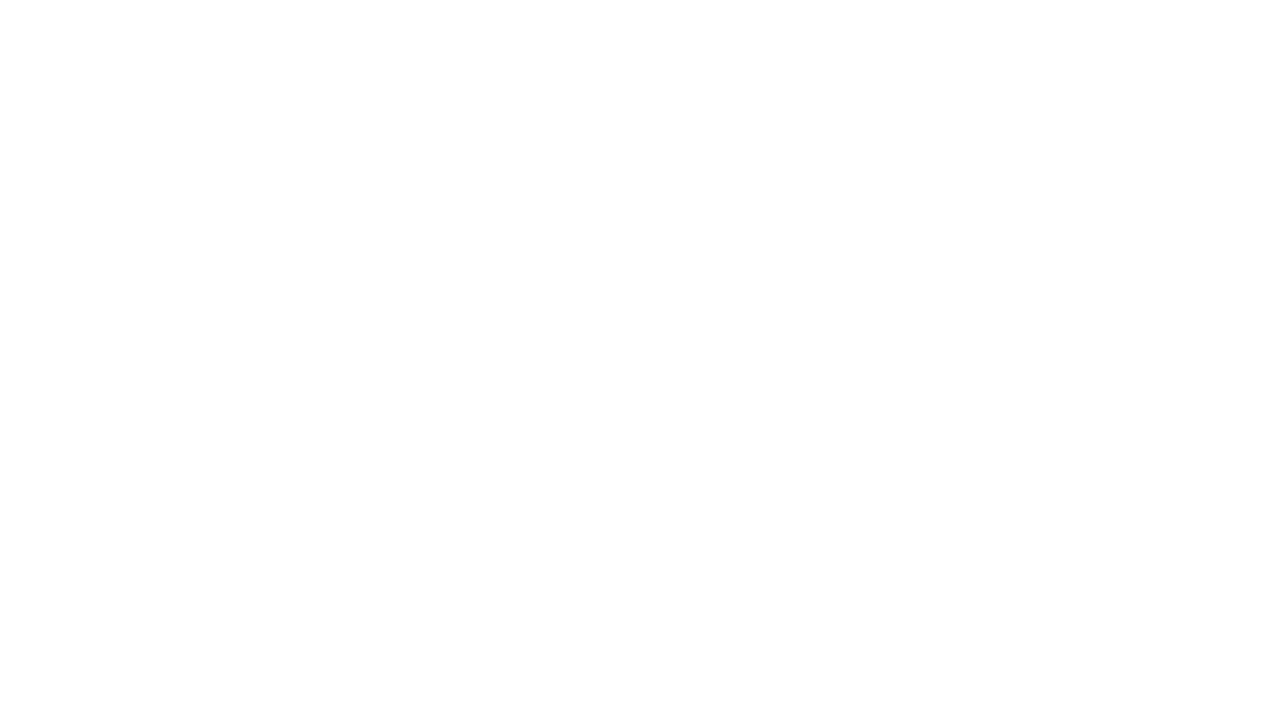

Waited for page to load
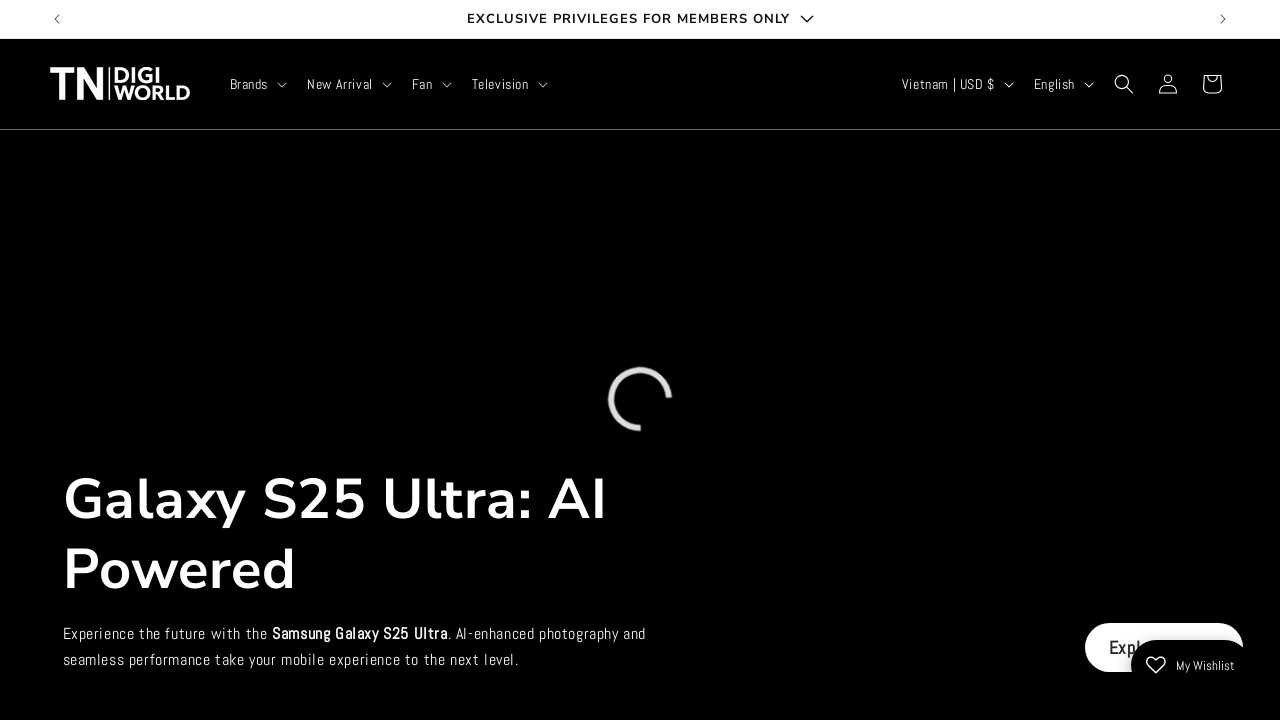

Clicked on first product at (188, 360) on .card-wrapper.product-card-wrapper
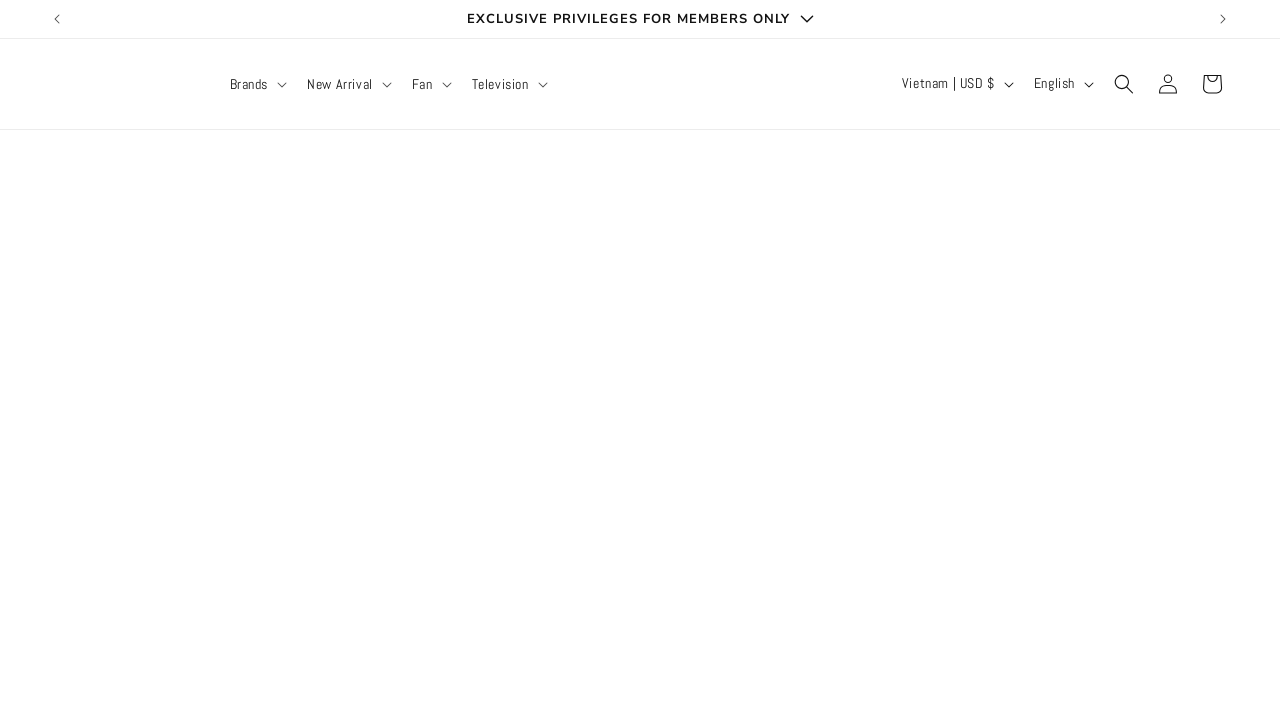

Clicked add to cart button for first product at (881, 538) on button[name="add"], .add-to-cart
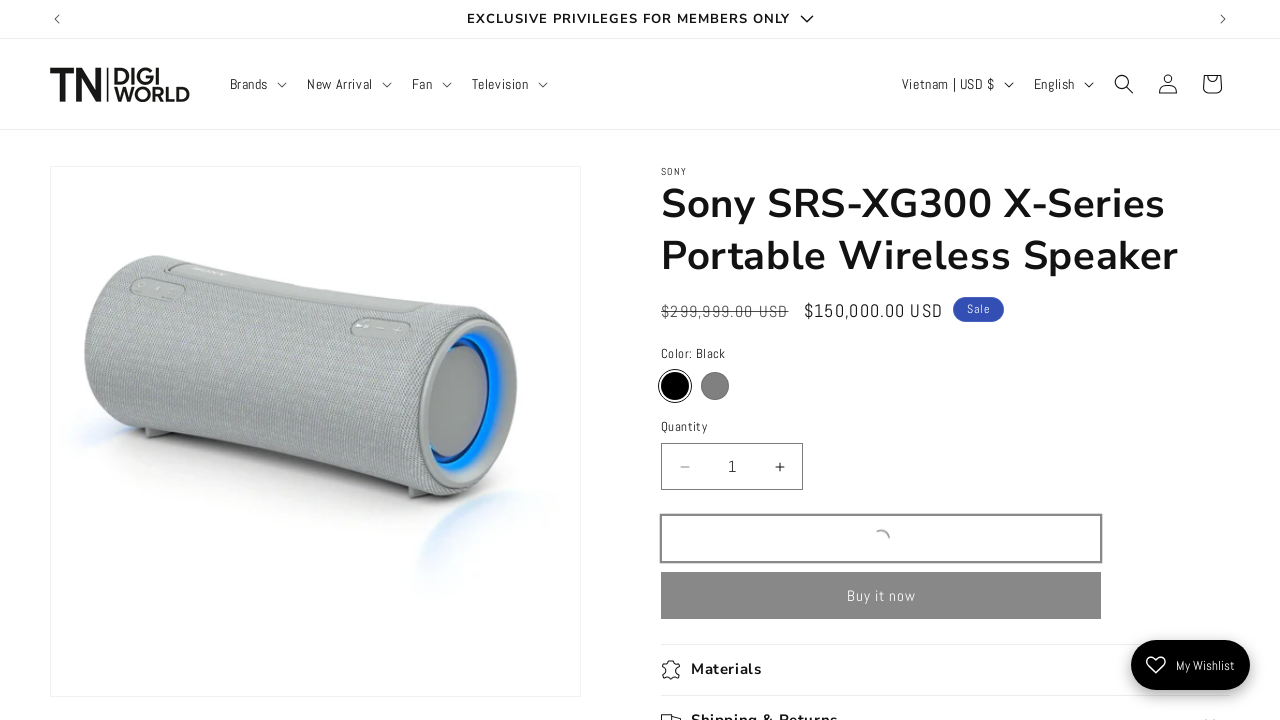

Waited 2 seconds for cart drawer to appear
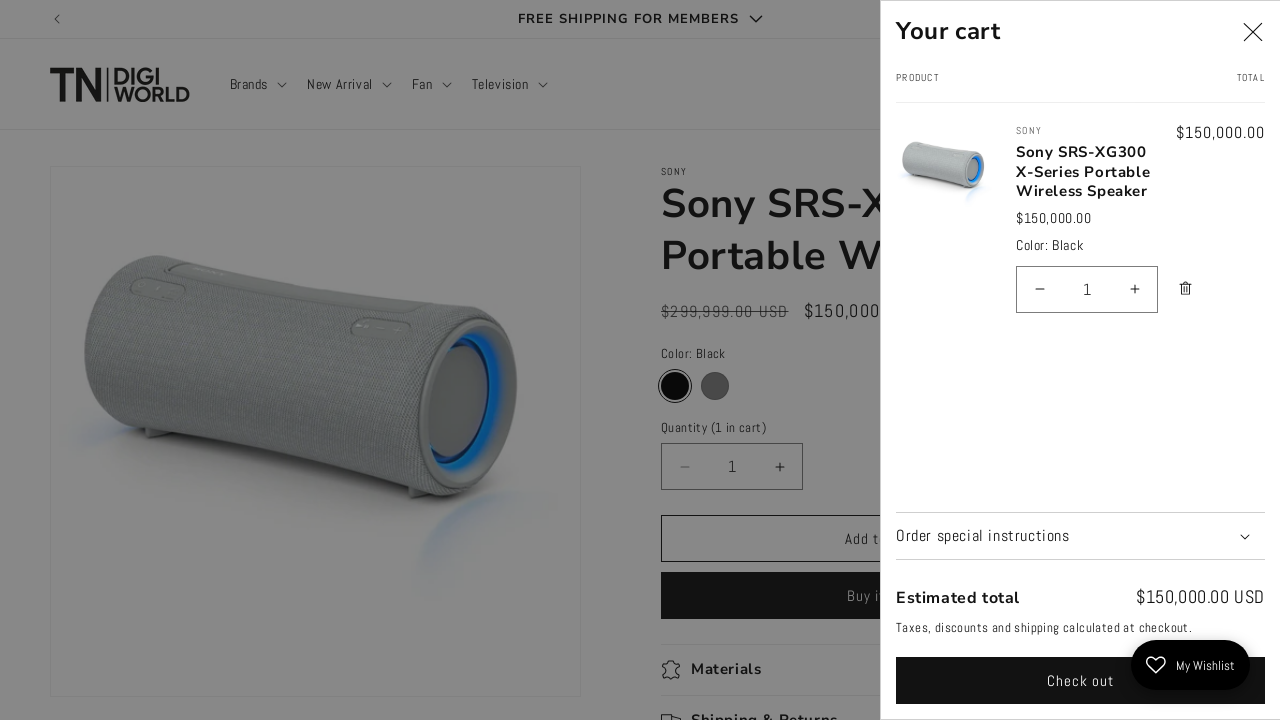

Closed cart drawer at (1253, 33) on .drawer__close
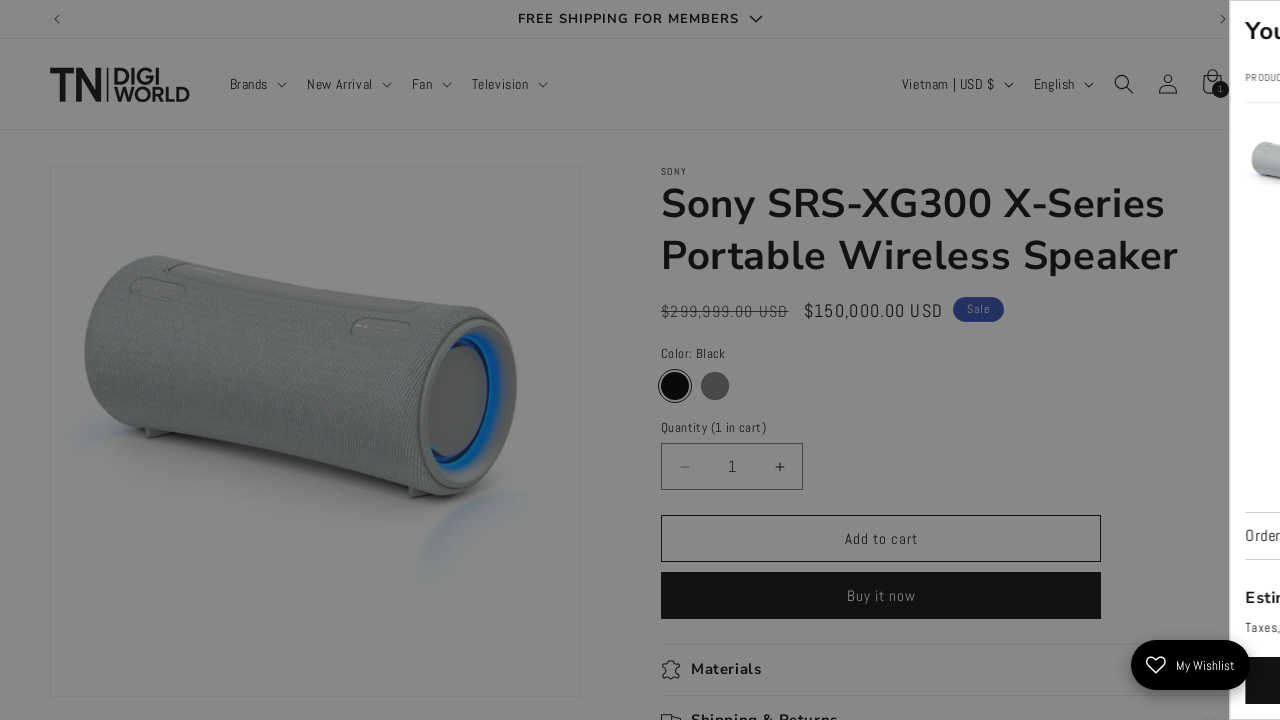

Waited 5 seconds for suggestions to load
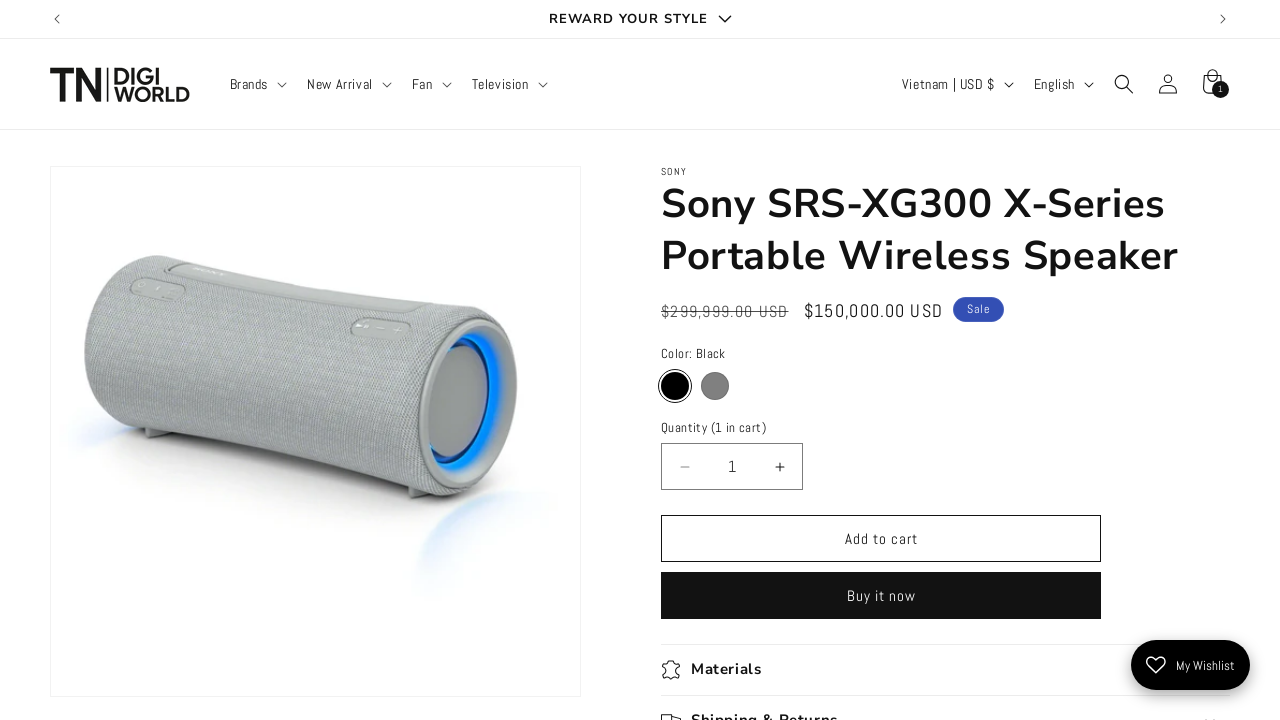

Located suggestion element
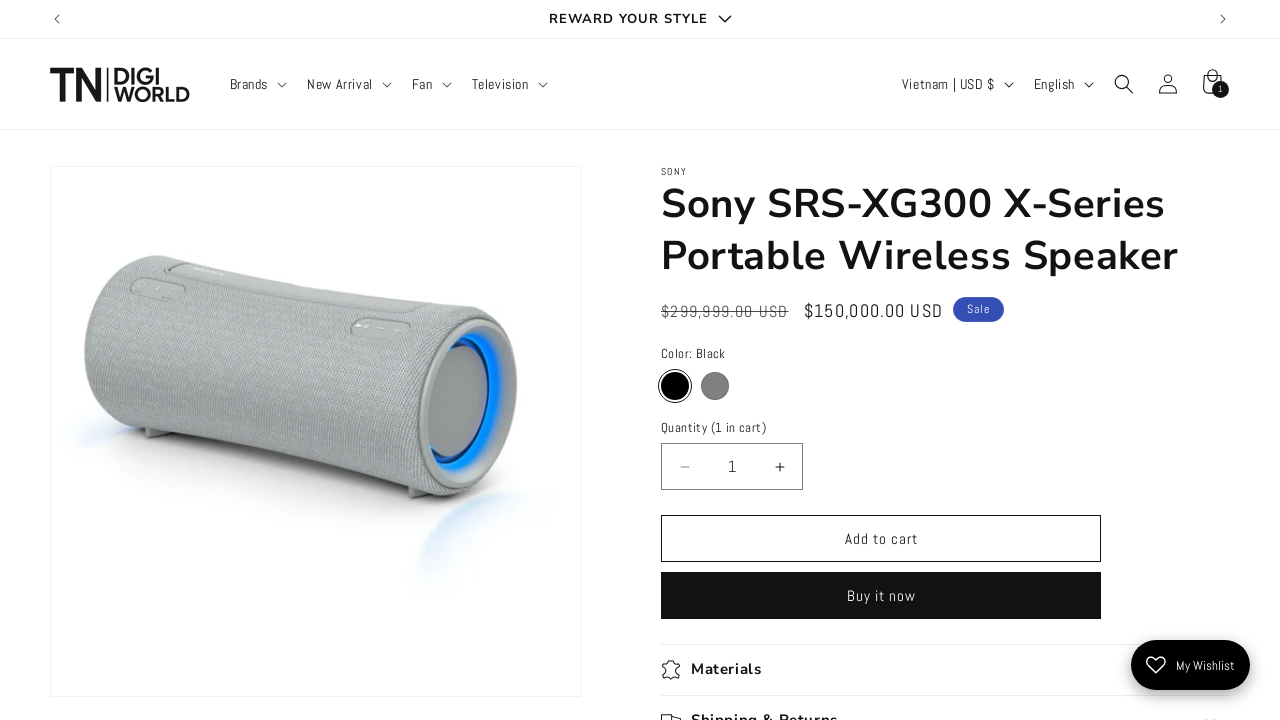

Scrolled suggestion element into view
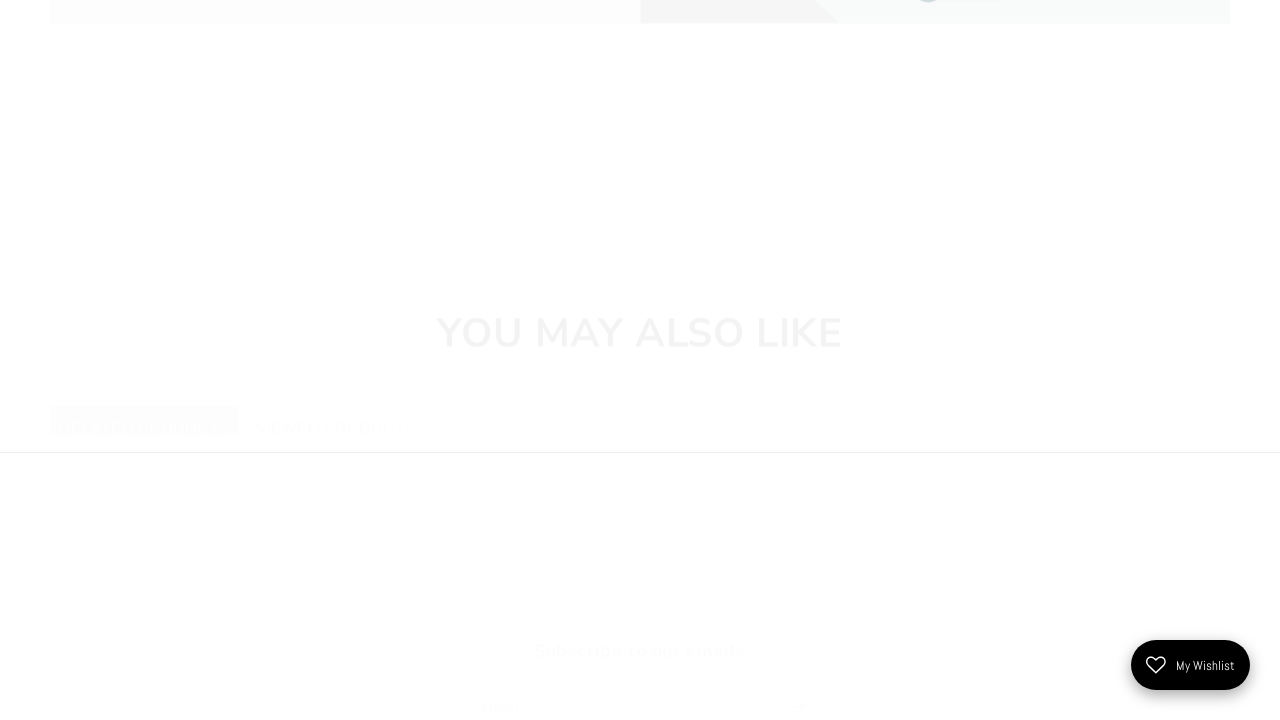

Waited 5 seconds for suggestions to fully render
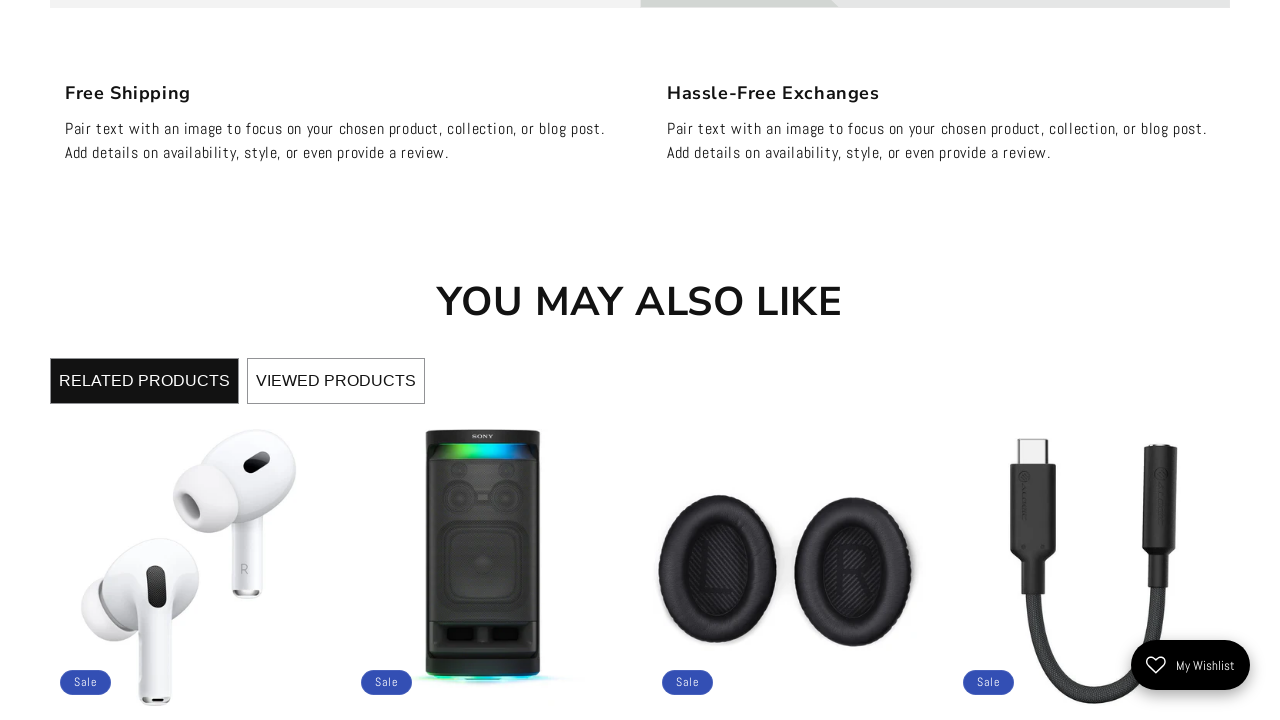

Clicked on second product from suggestions at (188, 514) on .card-wrapper.product-card-wrapper
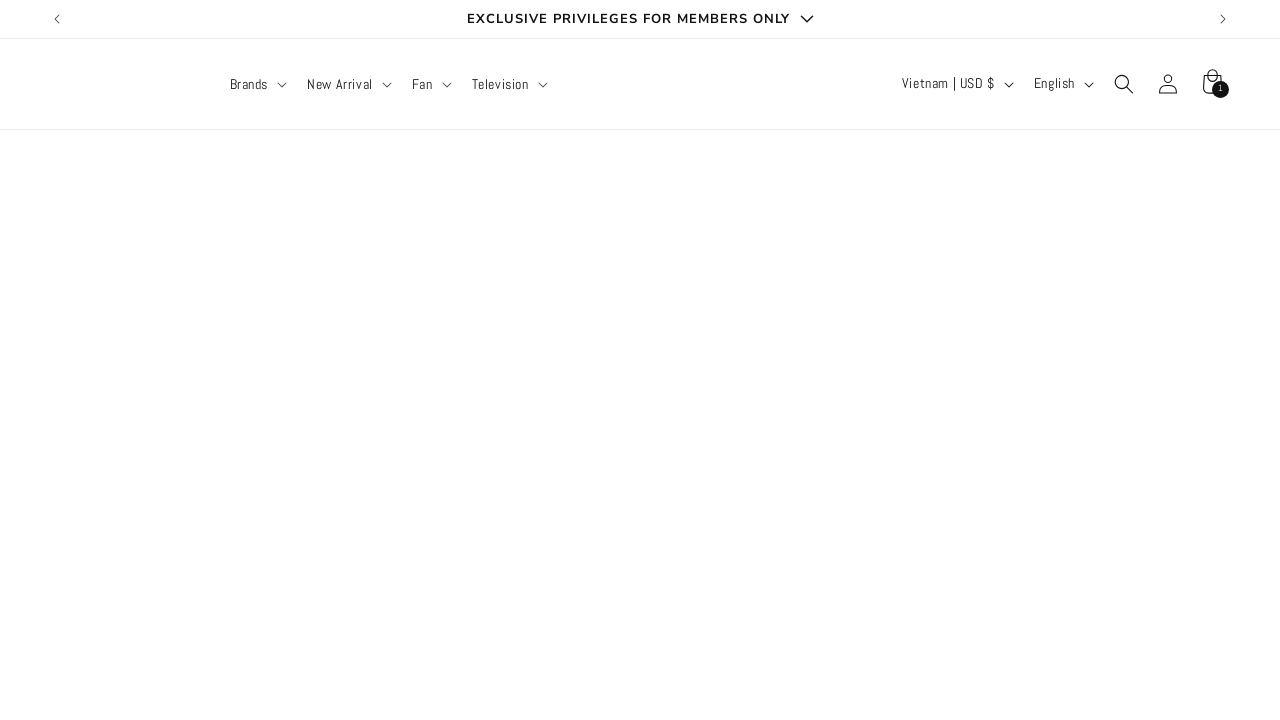

Waited 1 second for product page to load
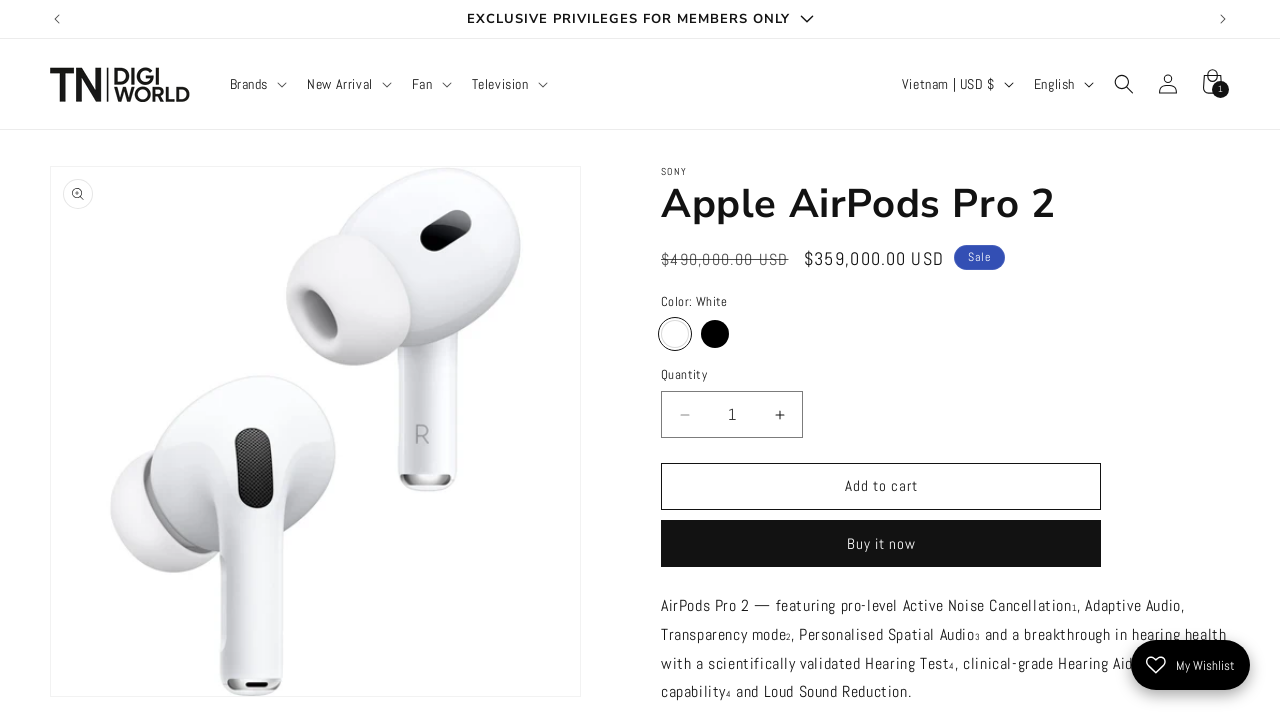

Clicked add to cart button for second product at (881, 486) on button[name="add"], .add-to-cart
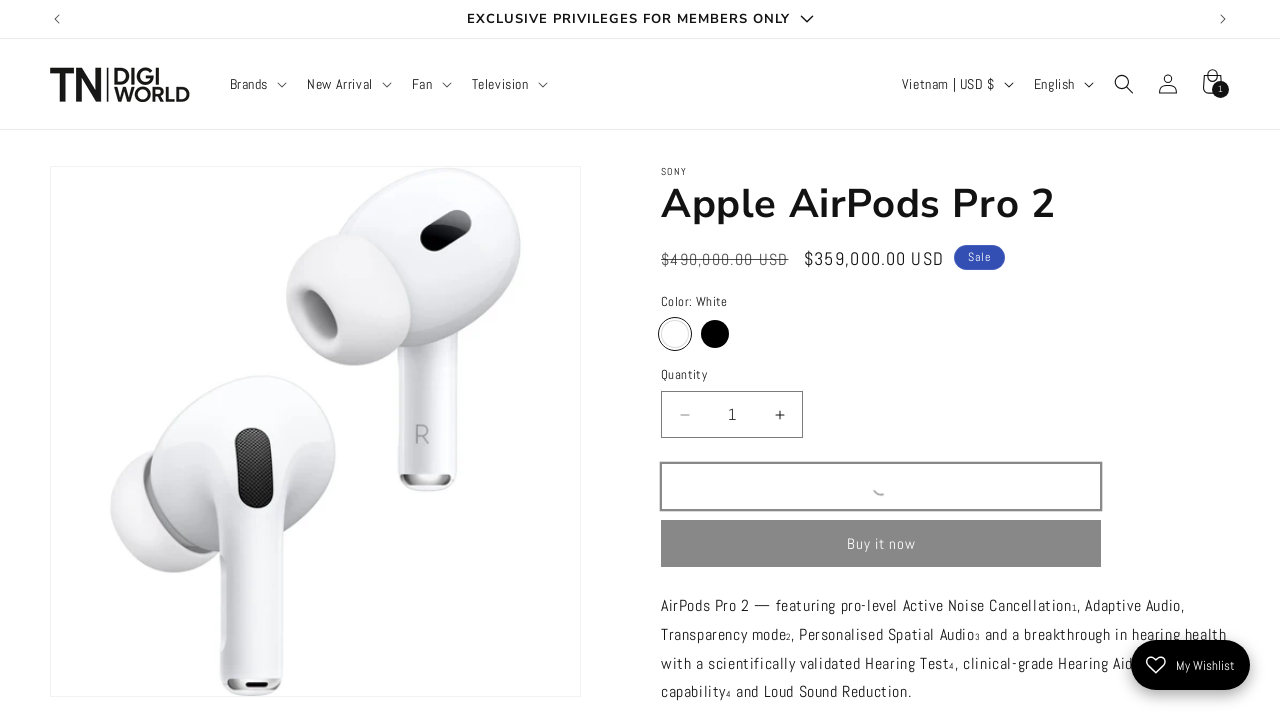

Waited for cart to update and display notification
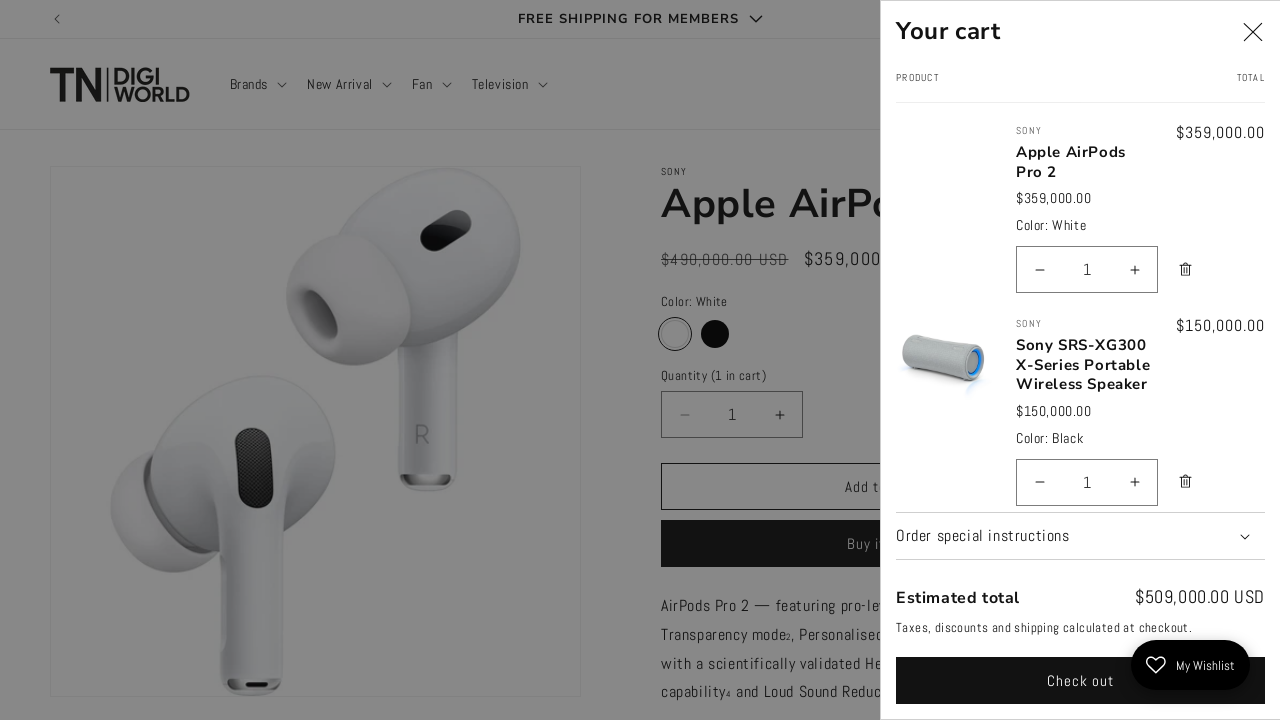

Located quantity input field in cart
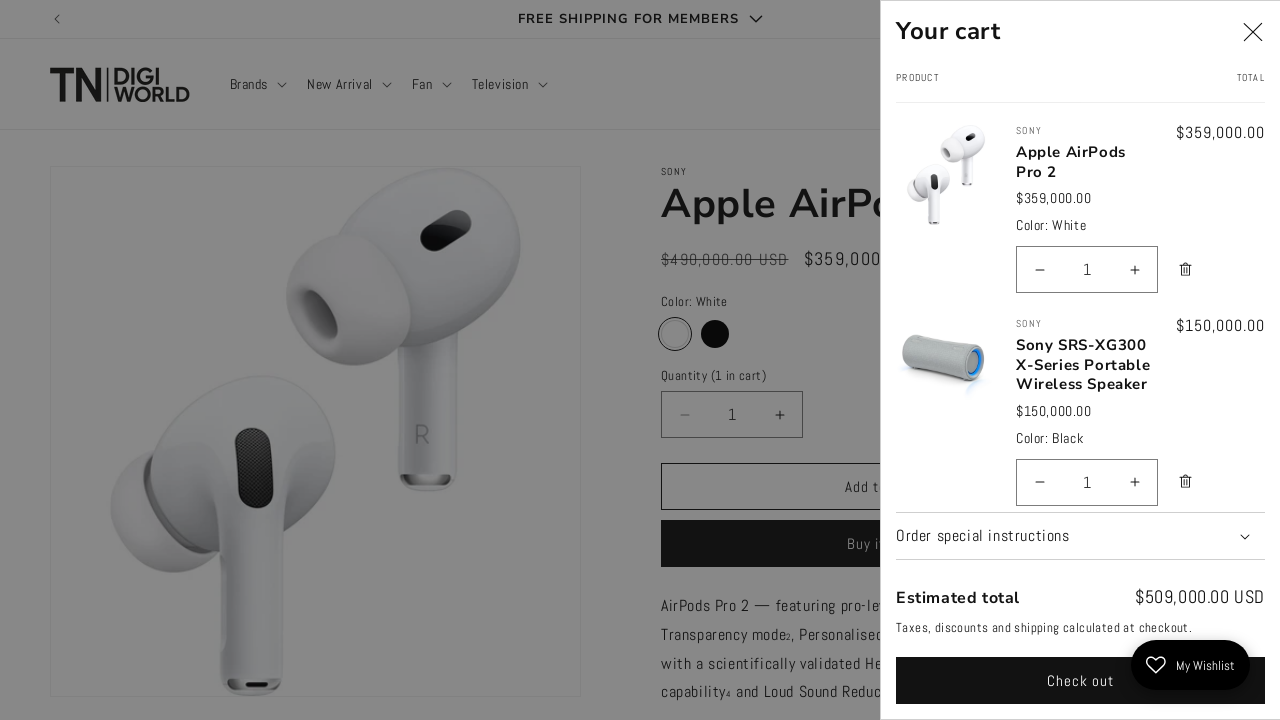

Cleared quantity input field on #Drawer-quantity-1
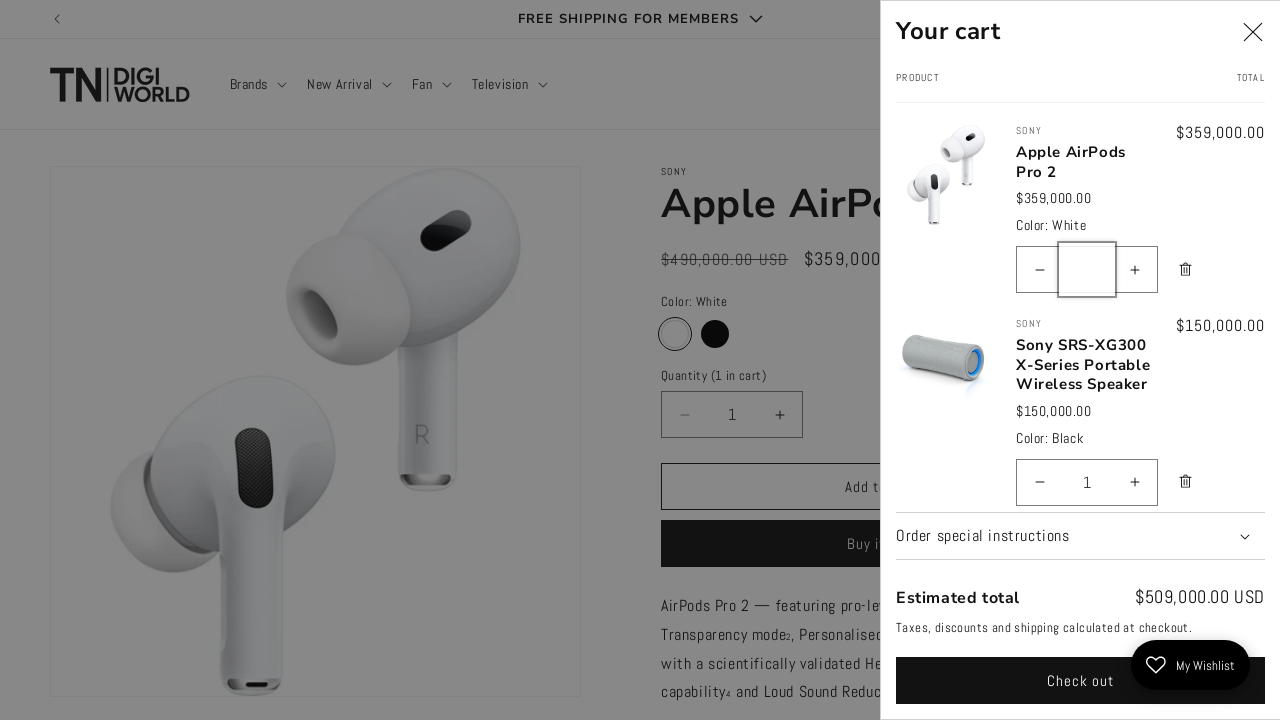

Filled quantity field with 0 on #Drawer-quantity-1
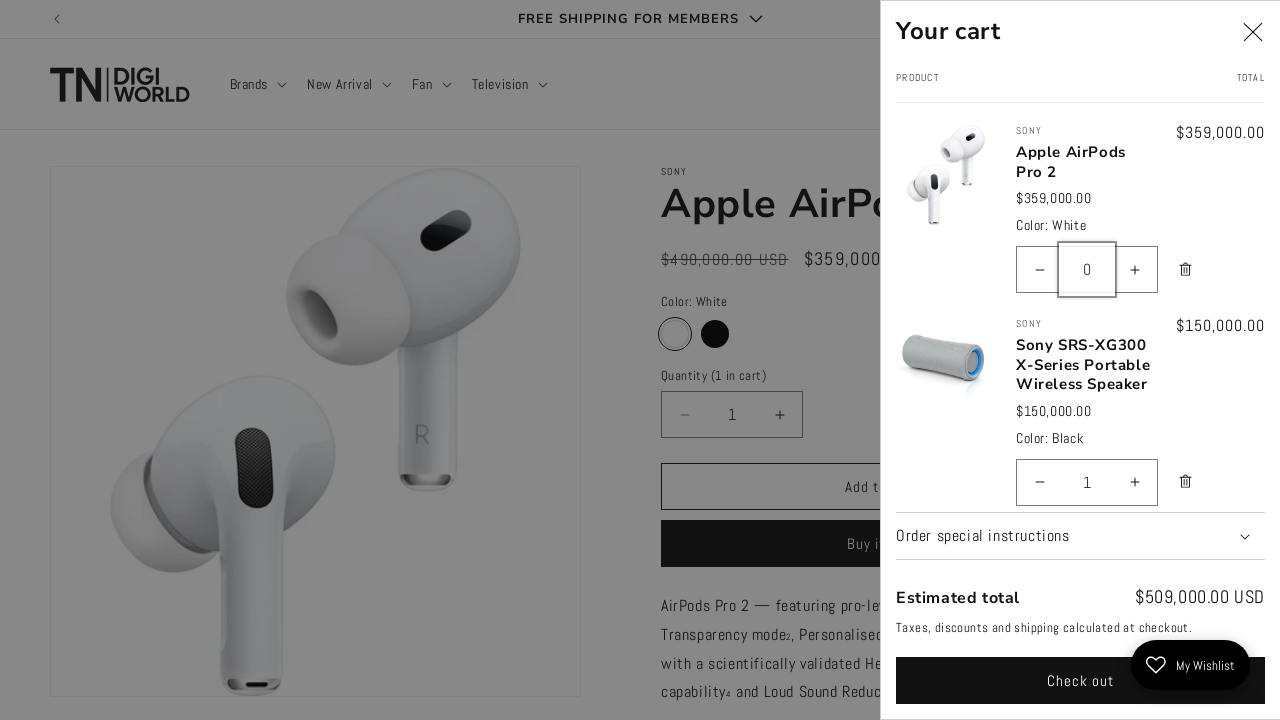

Pressed Enter to confirm quantity change to 0 on #Drawer-quantity-1
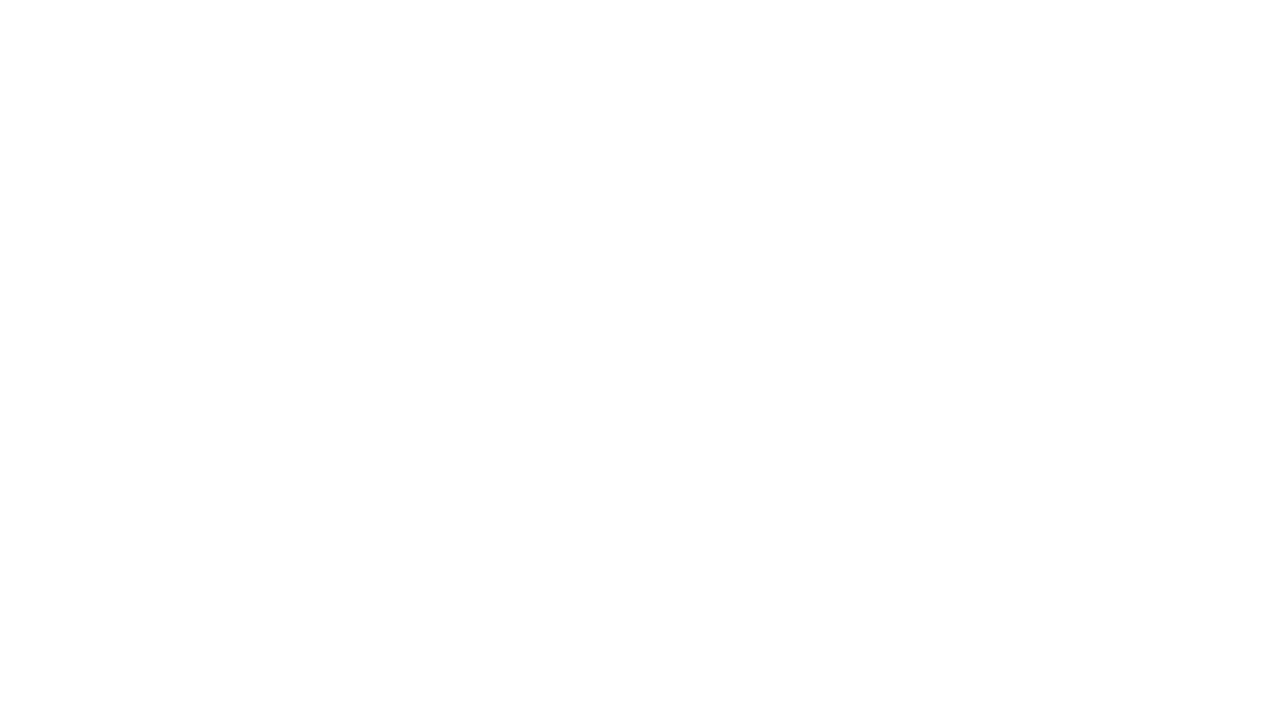

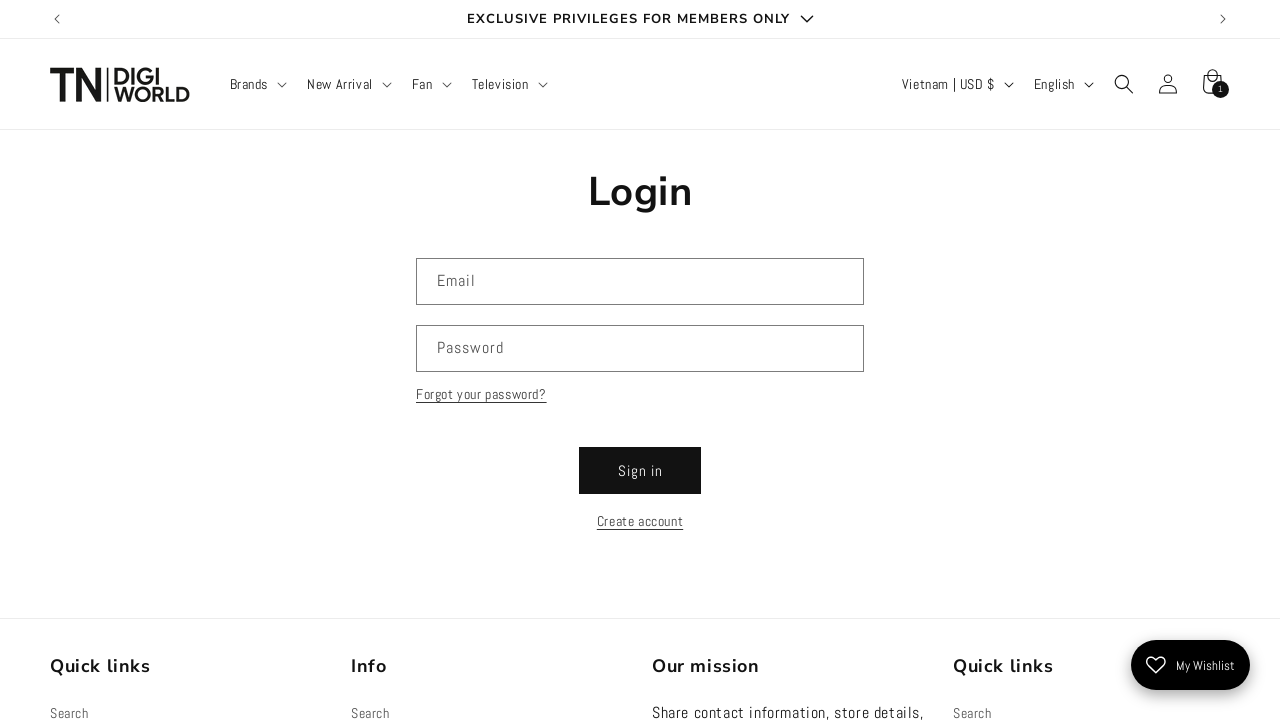